Navigates to the Pizza Hut website homepage and verifies it loads successfully

Starting URL: https://www.pizzahut.com

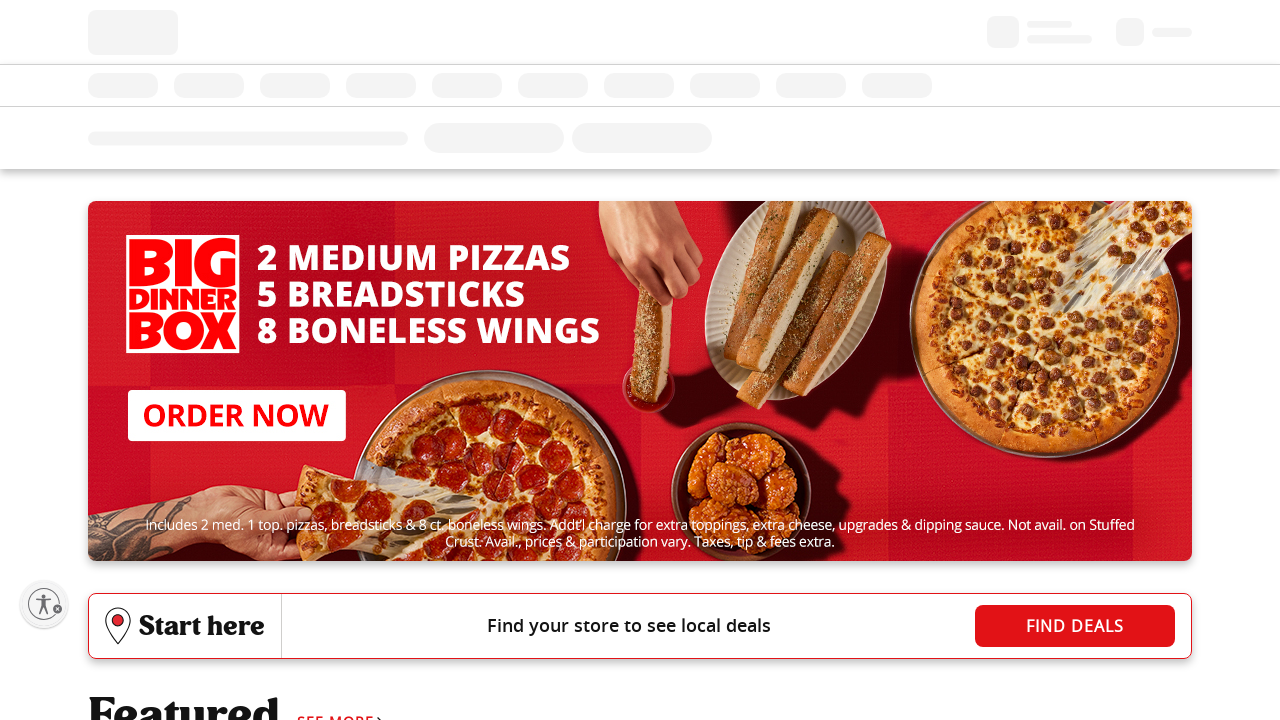

Waited for Pizza Hut homepage to load (domcontentloaded)
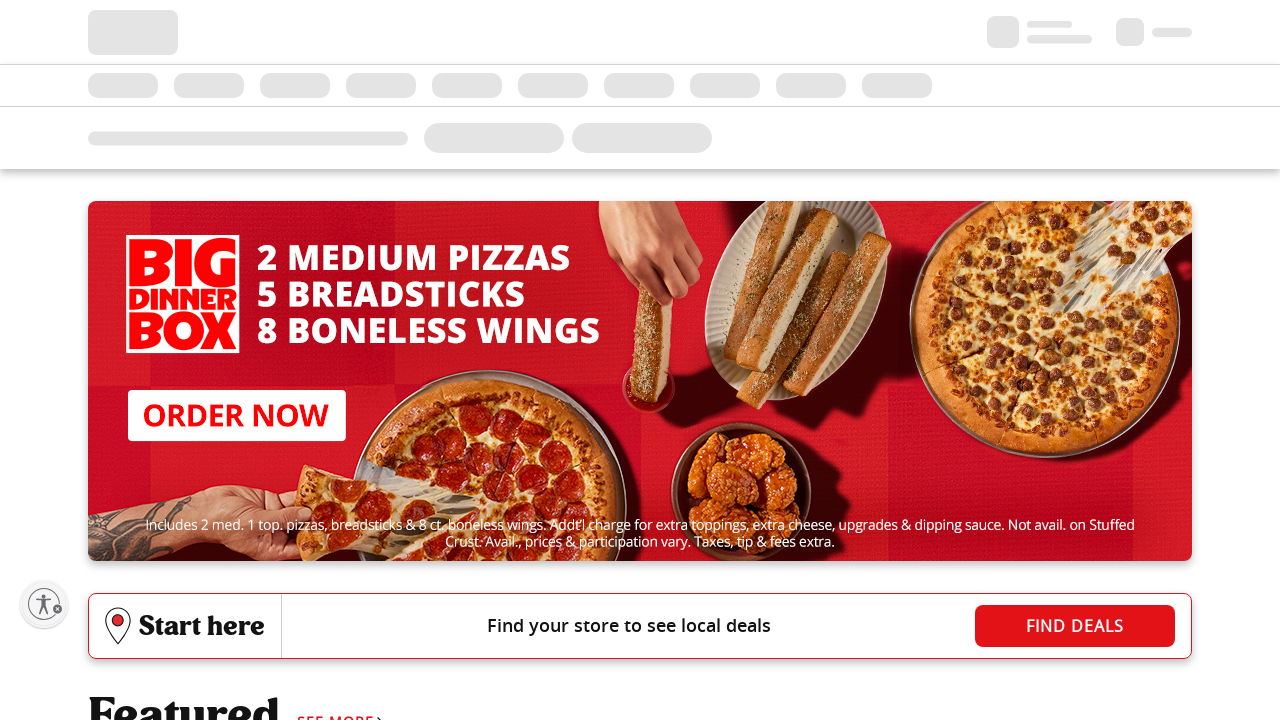

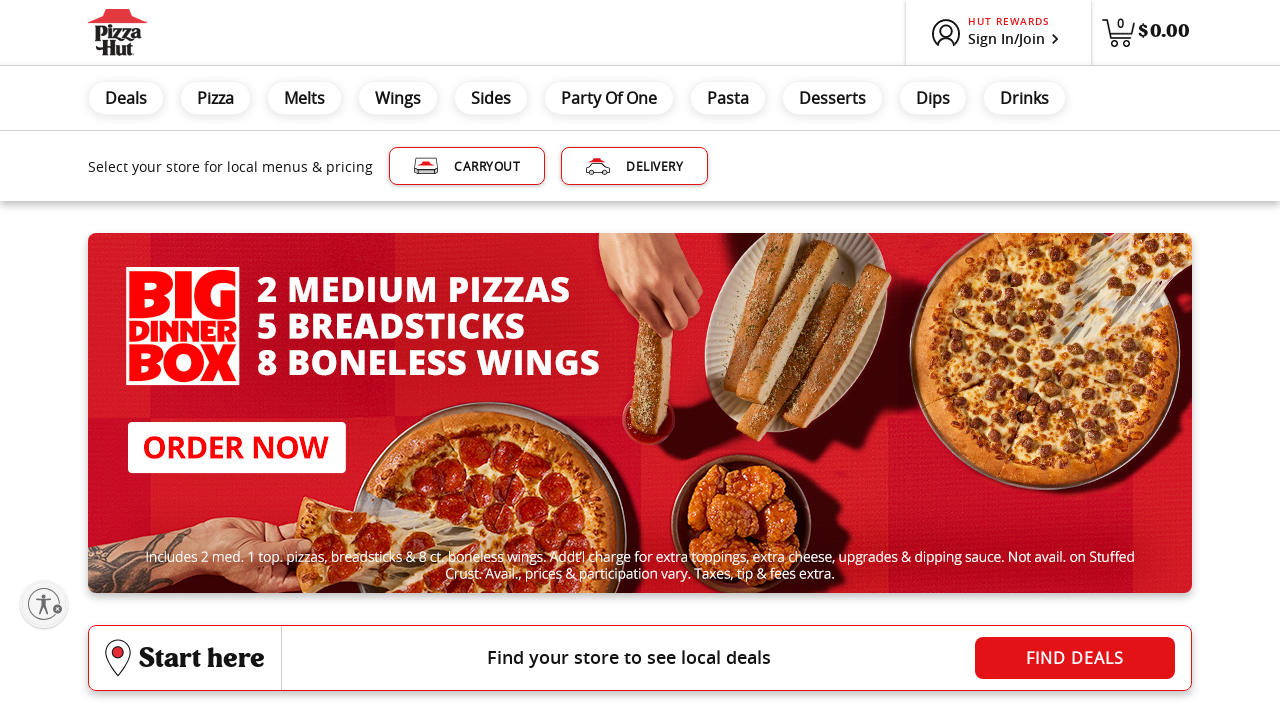